Tests dynamic loading functionality by clicking a start button and verifying the result text appears using a static sleep wait.

Starting URL: https://automationfc.github.io/dynamic-loading/

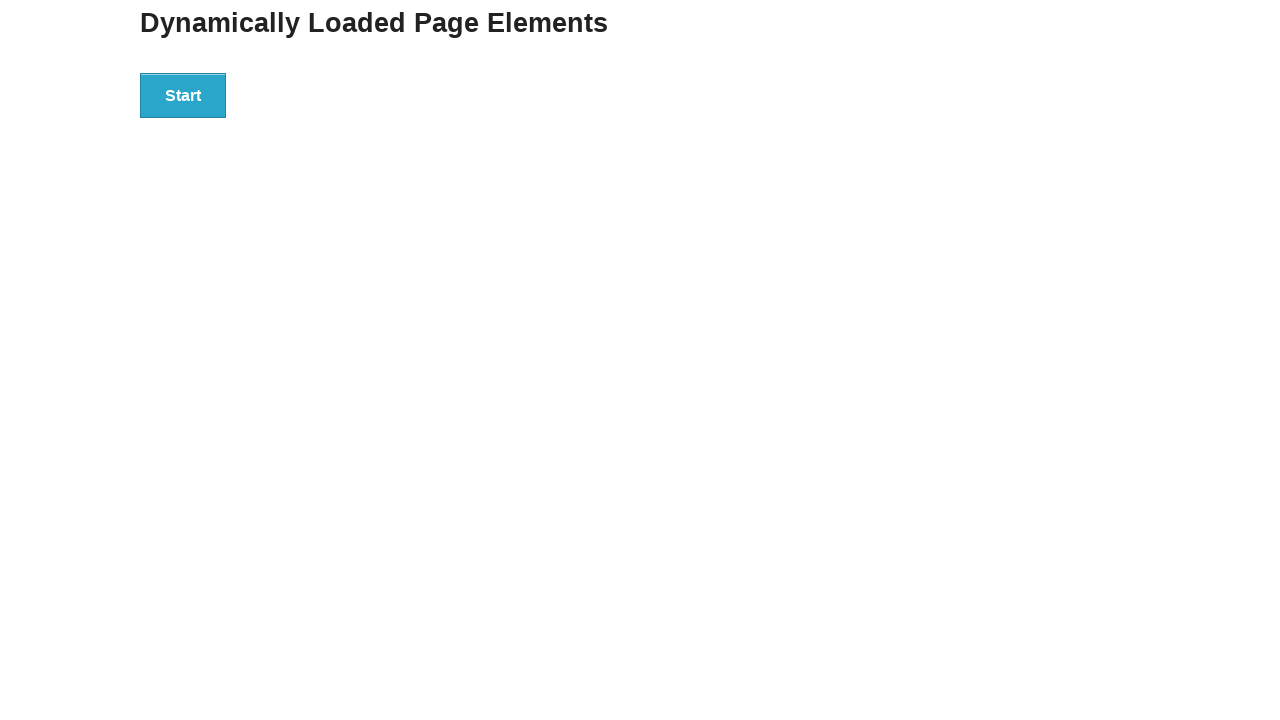

Navigated to dynamic loading test page
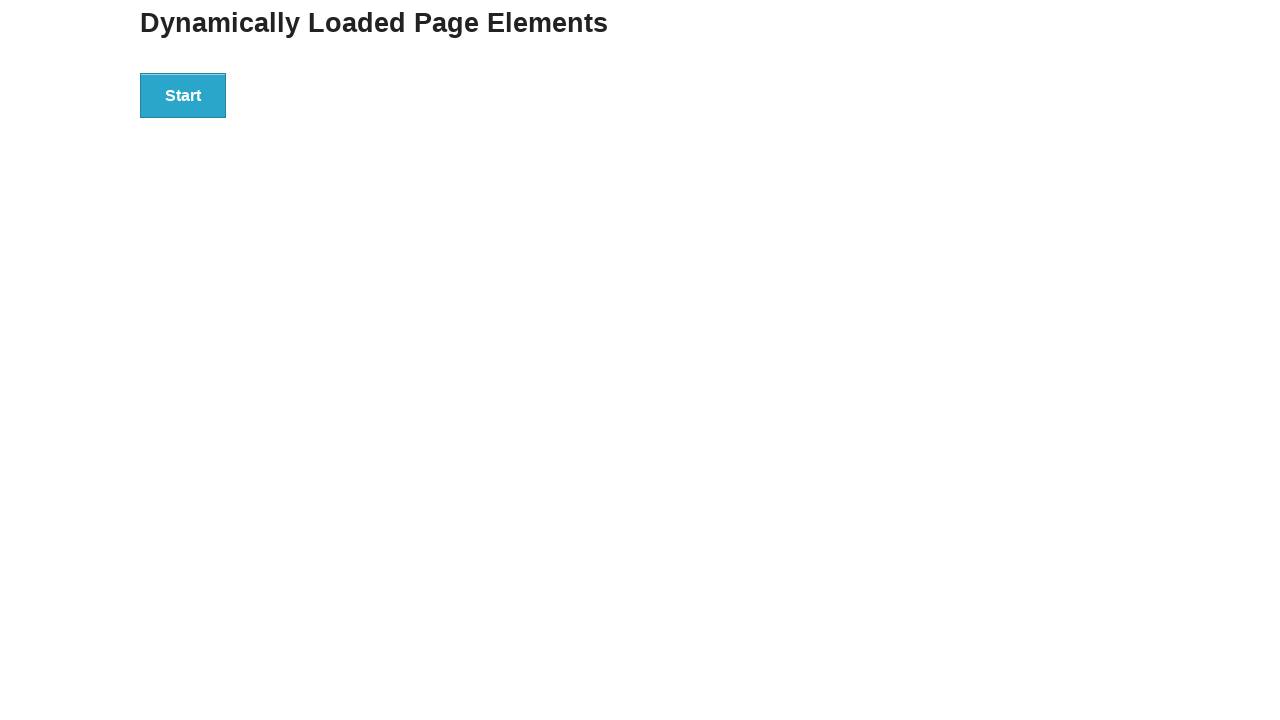

Clicked the start button to trigger dynamic loading at (183, 95) on div#start > button
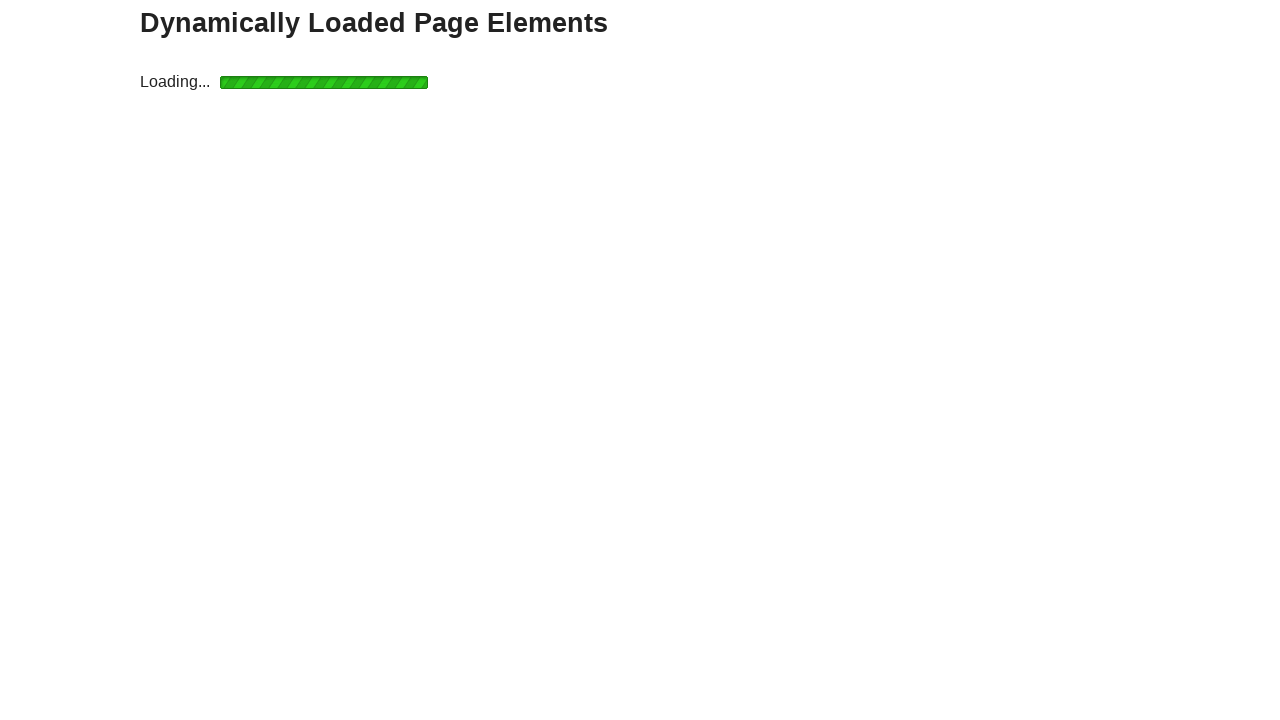

Waited 5 seconds for dynamic content to load
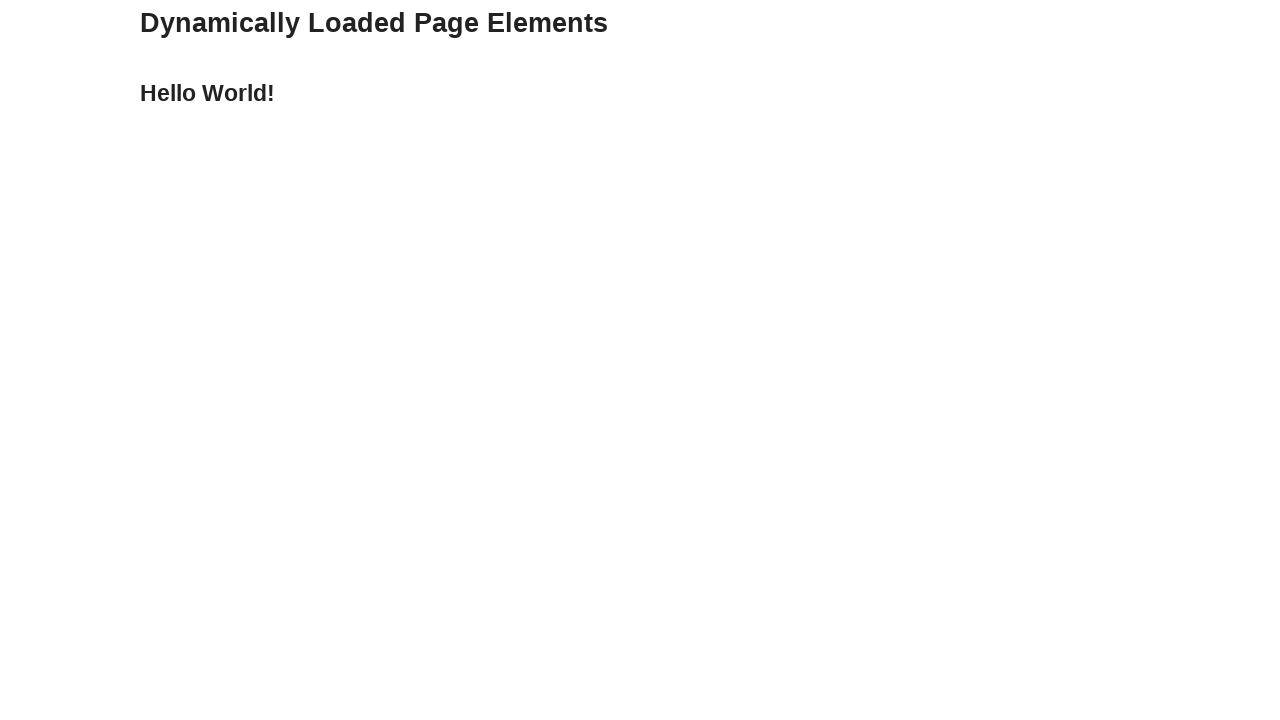

Retrieved result text: 'Hello World!'
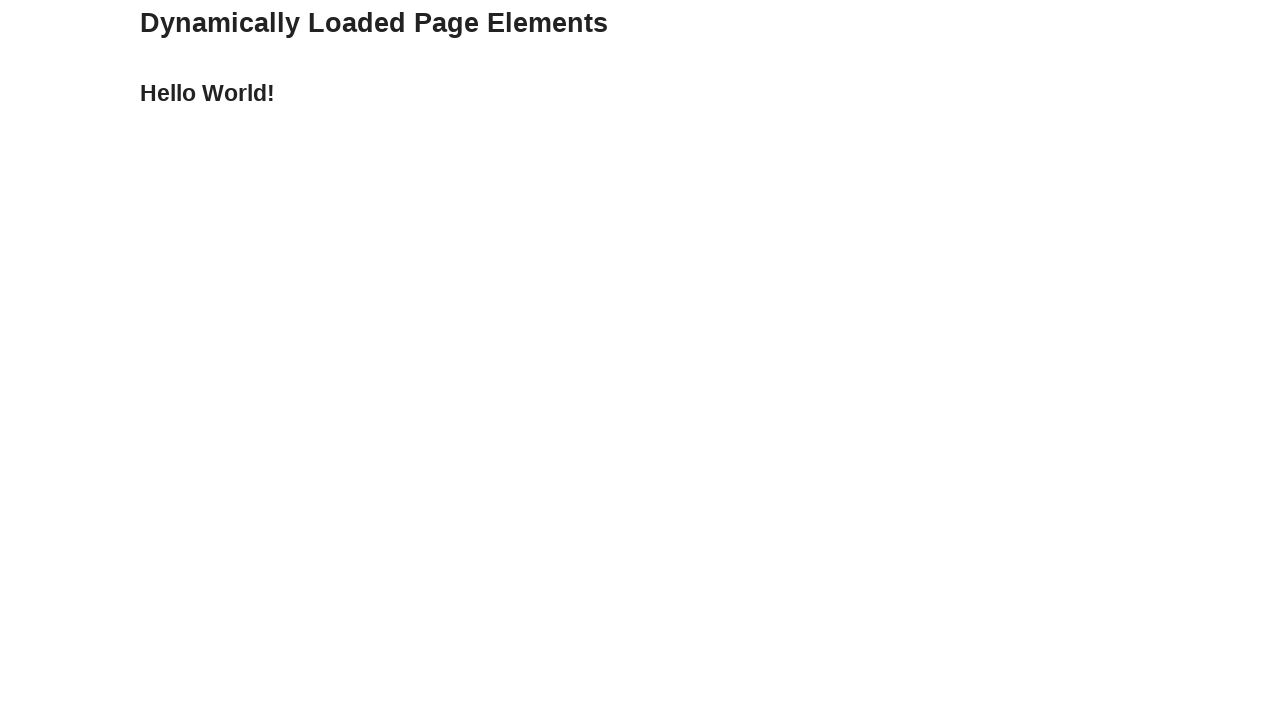

Verified result text matches 'Hello World!'
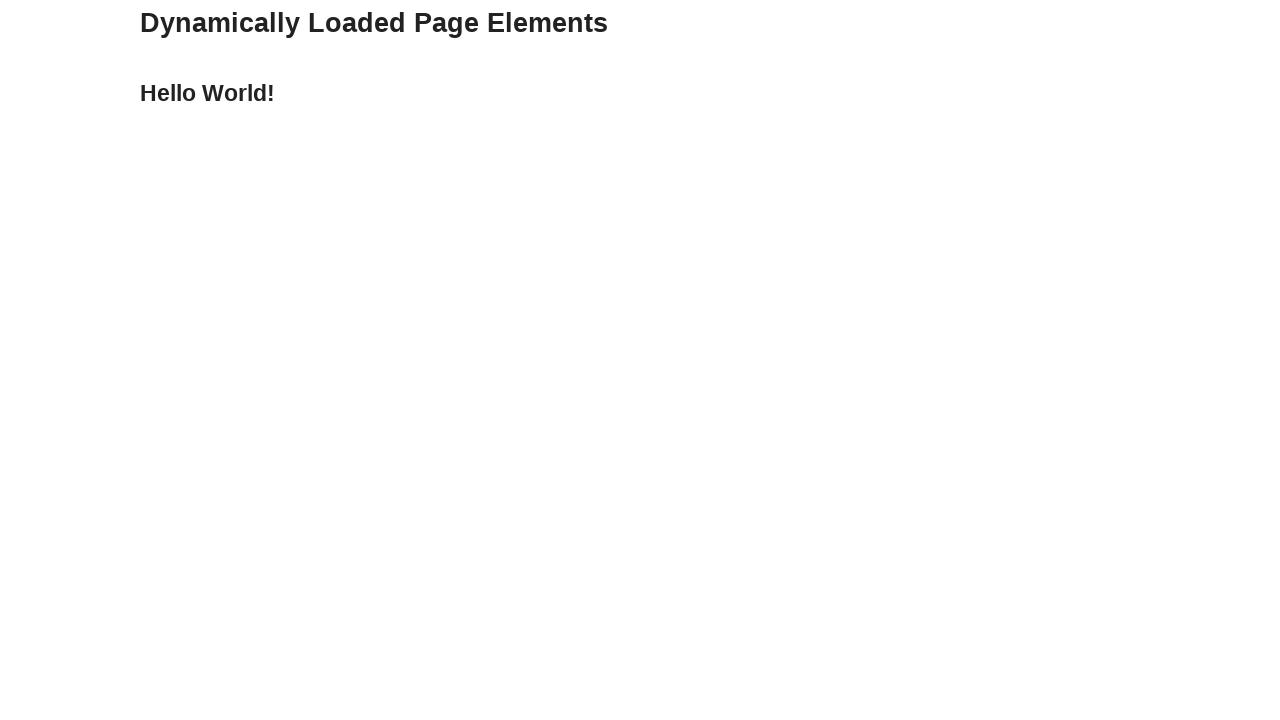

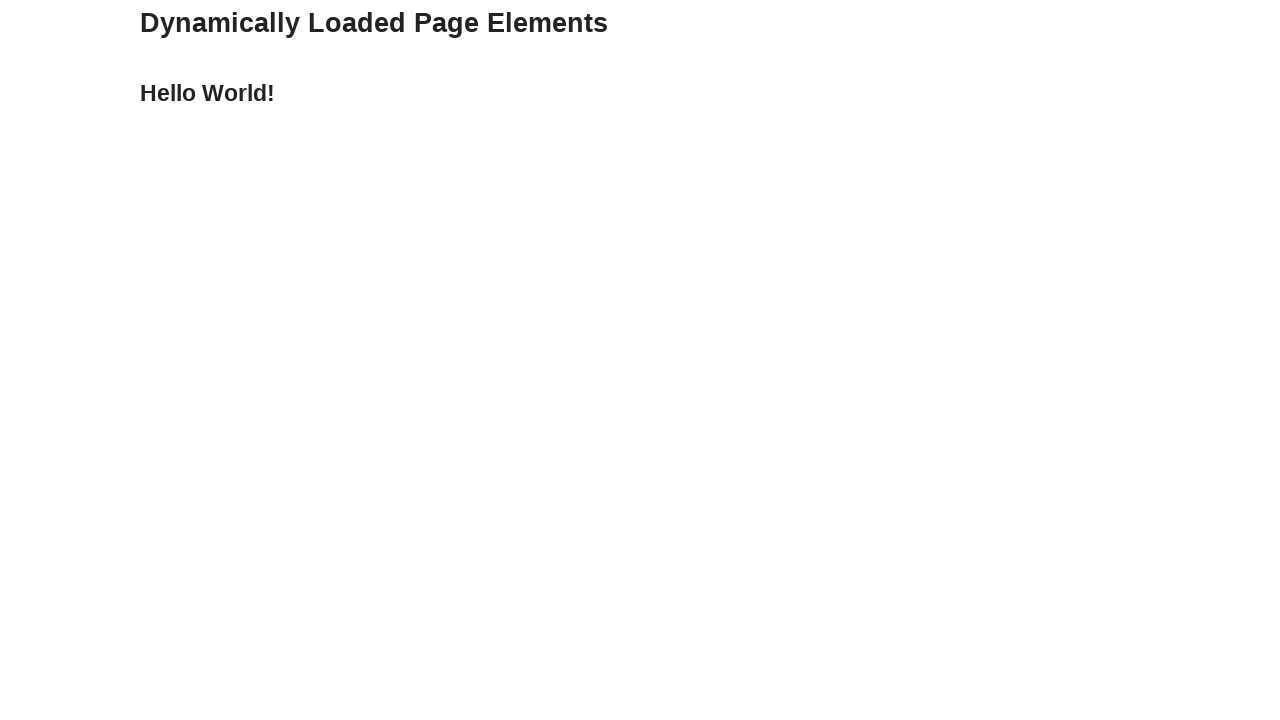